Tests switching between an iframe and the main page, reading content from both contexts

Starting URL: https://demoqa.com/frames

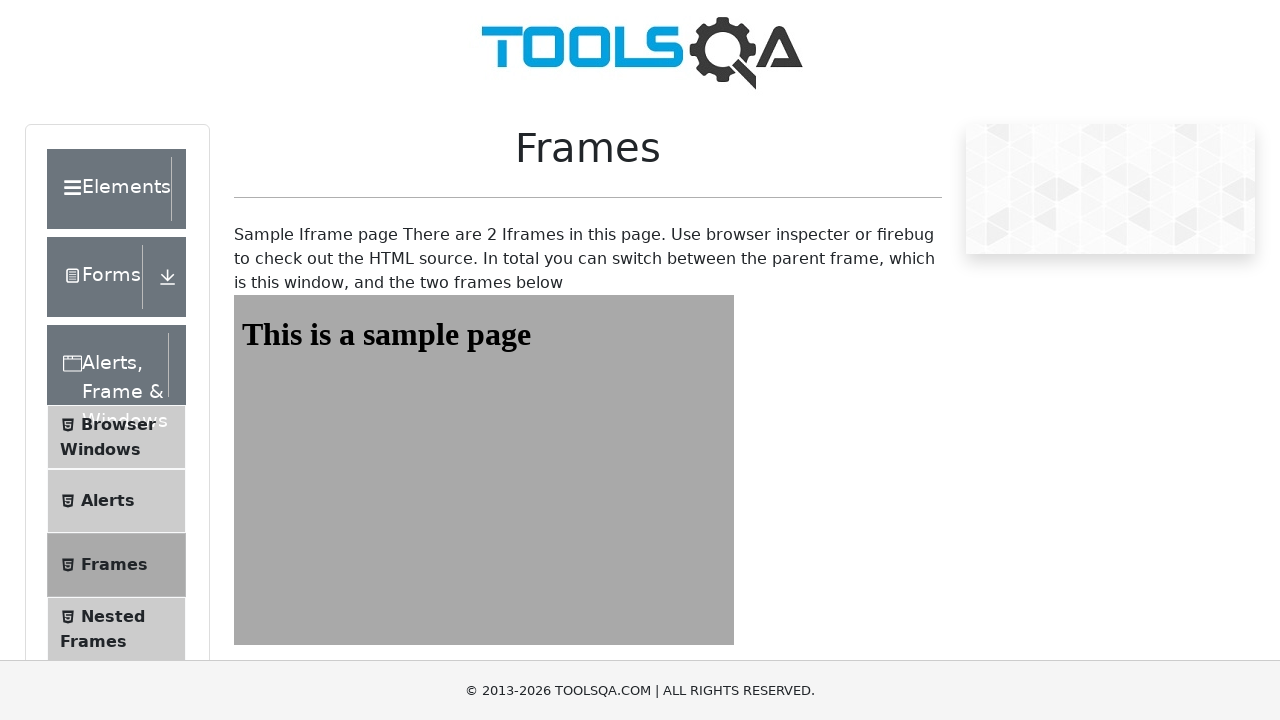

Navigated to https://demoqa.com/frames
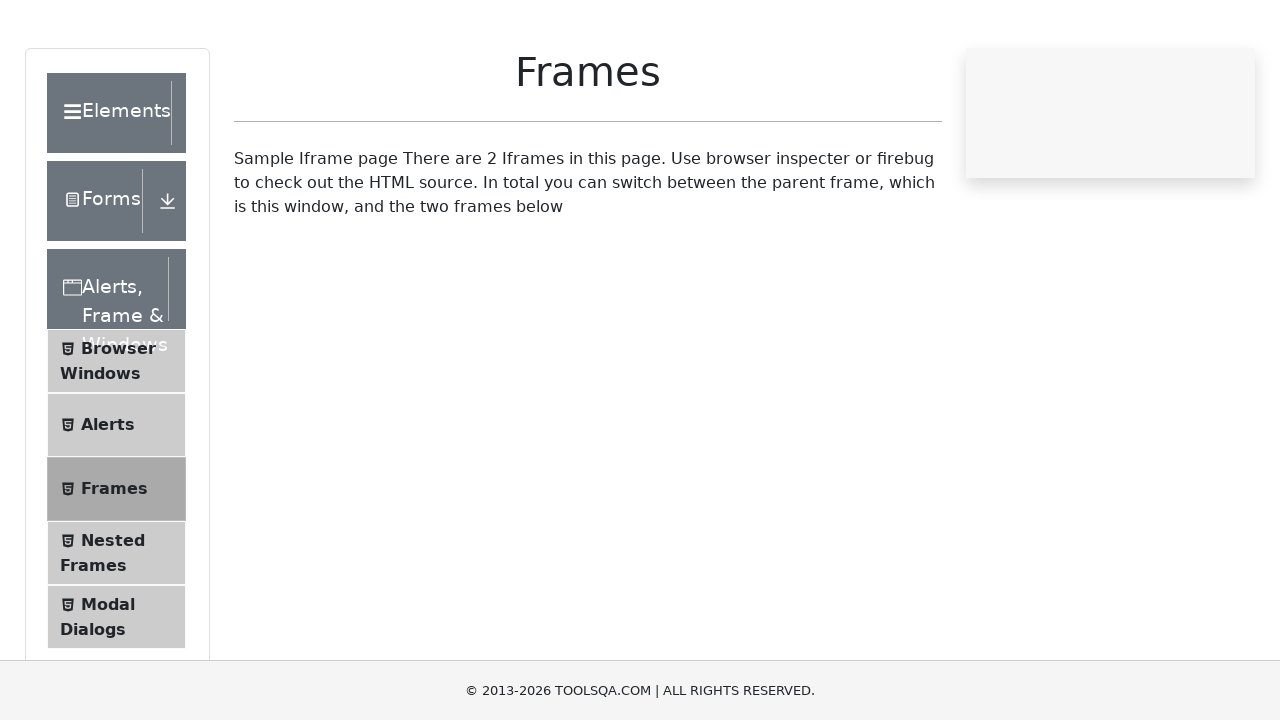

Located iframe with id 'frame1'
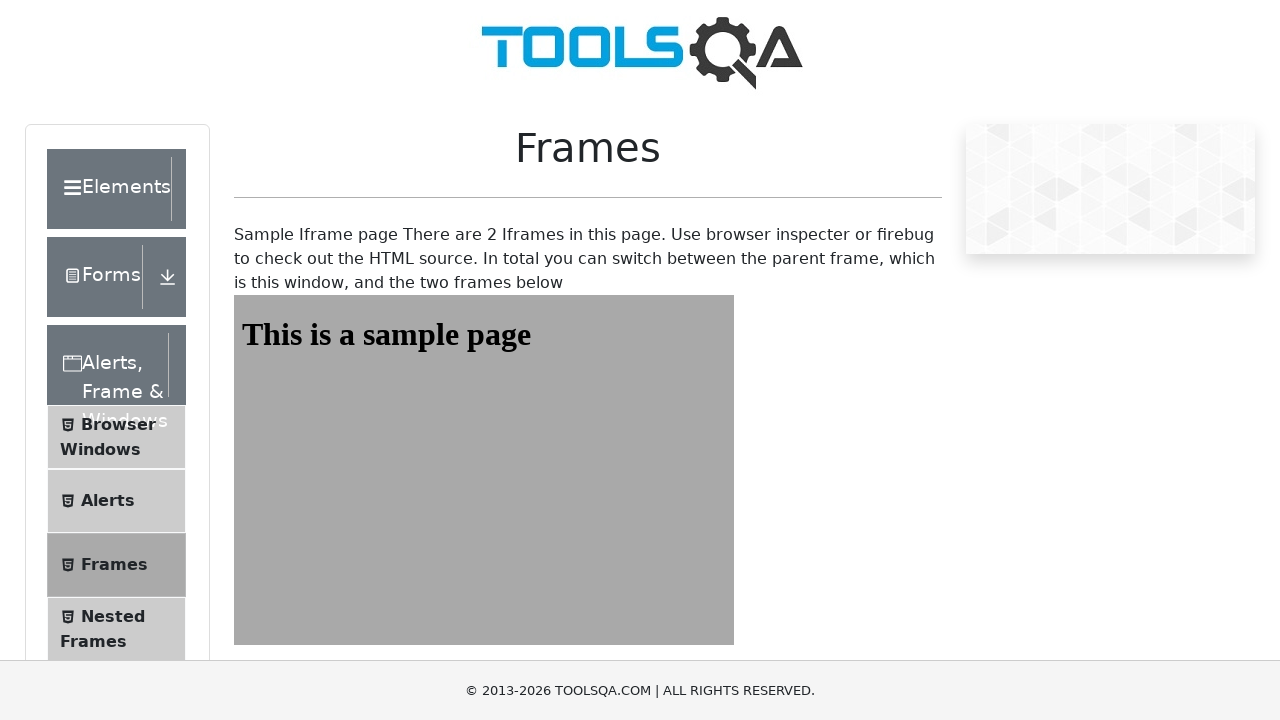

Retrieved text from iframe element: 'This is a sample page'
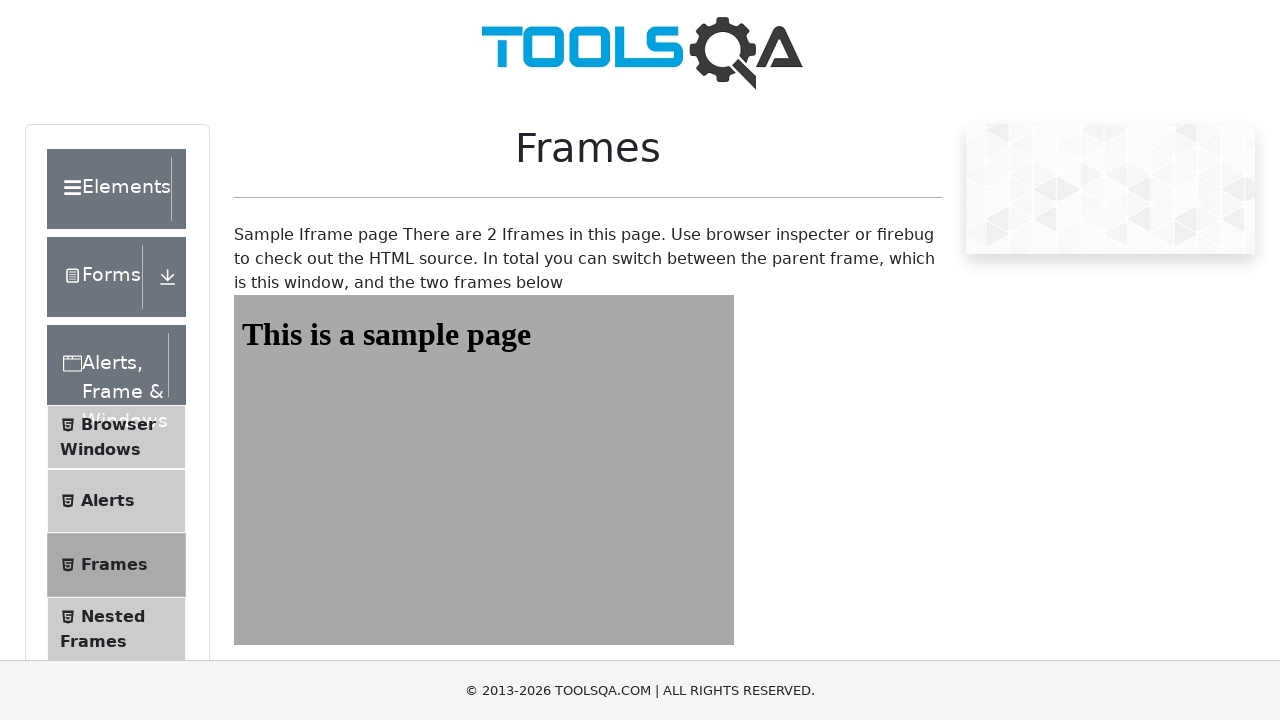

Printed iframe text to console
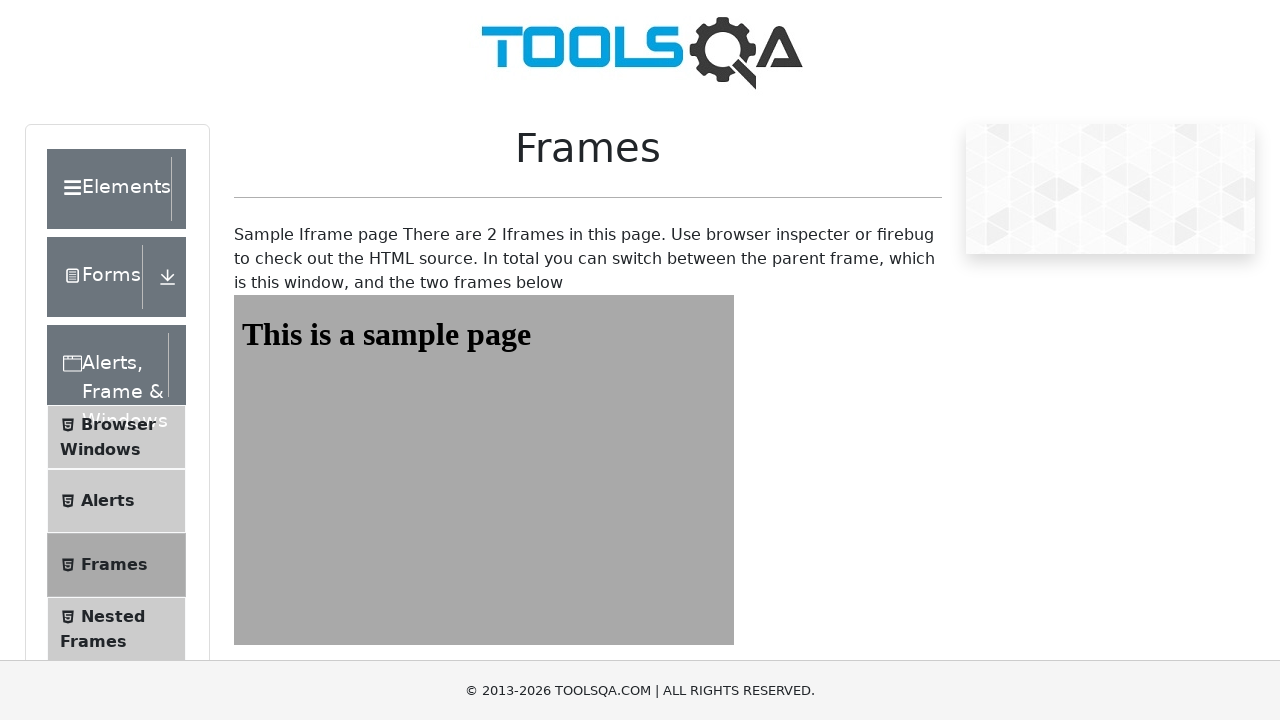

Retrieved text from main page element: 'Sample Iframe page There are 2 Iframes in this page. Use browser inspecter or firebug to check out the HTML source. In total you can switch between the parent frame, which is this window, and the two frames below'
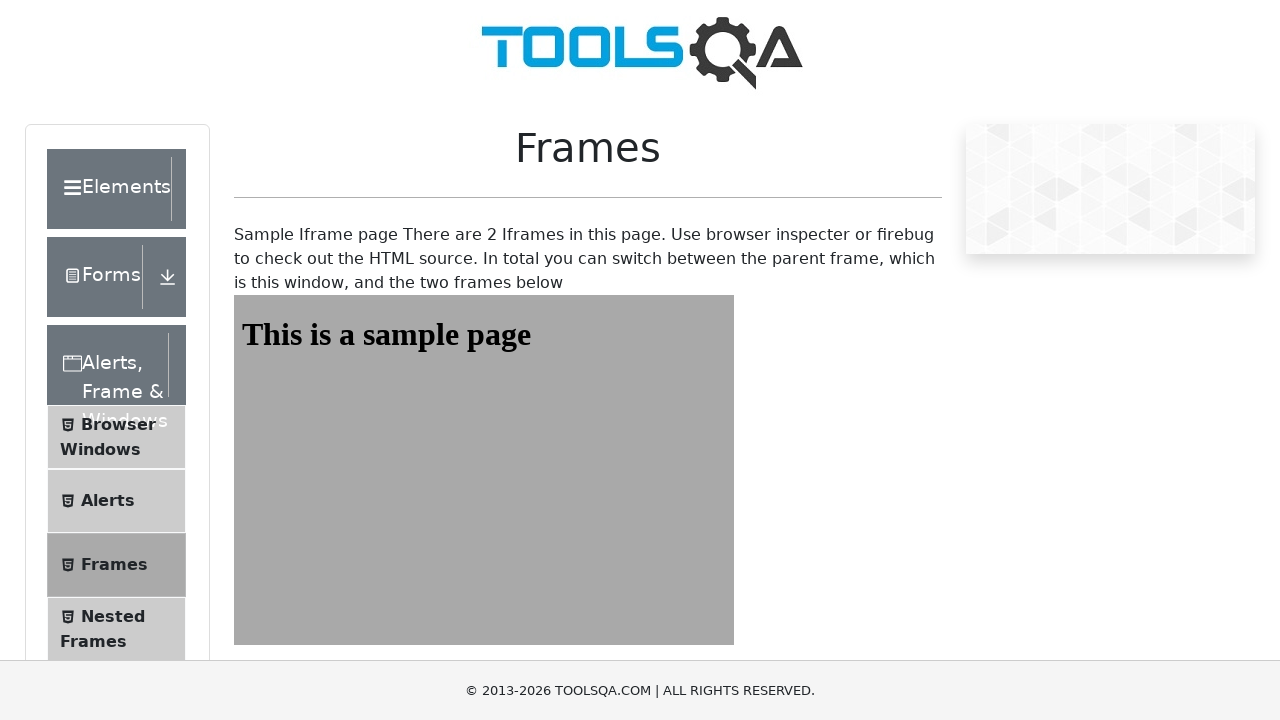

Printed main page text to console
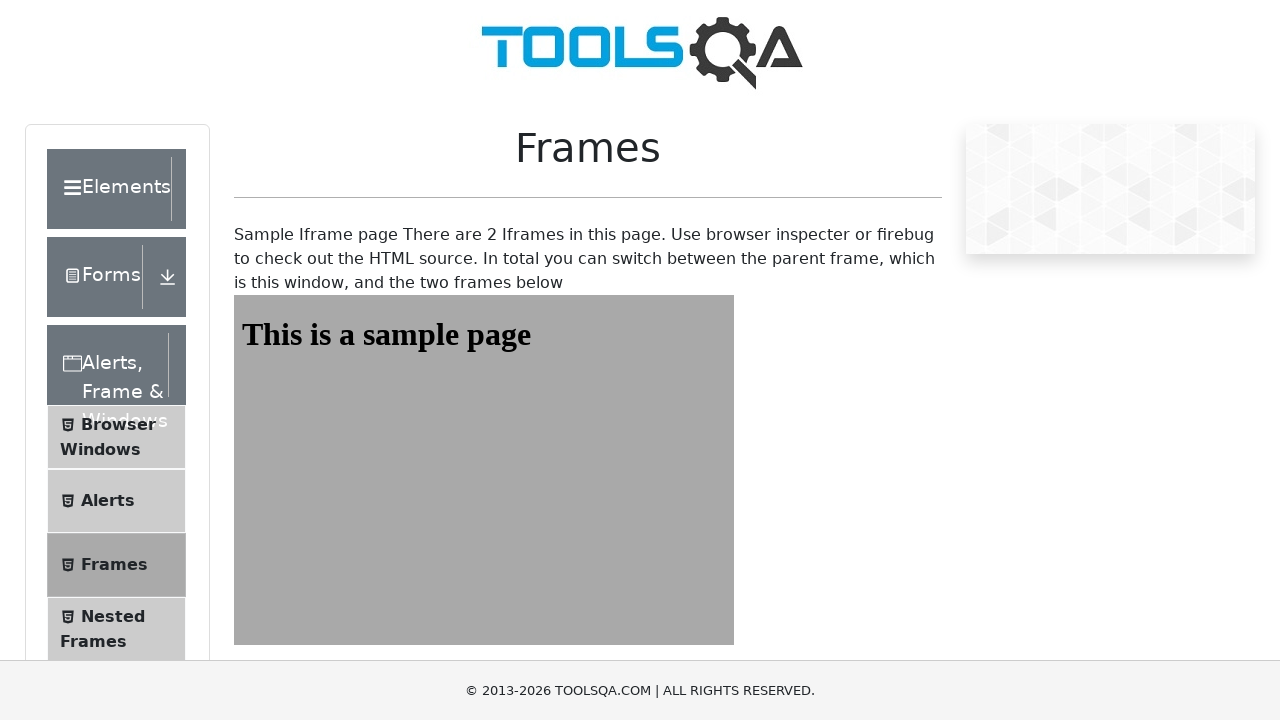

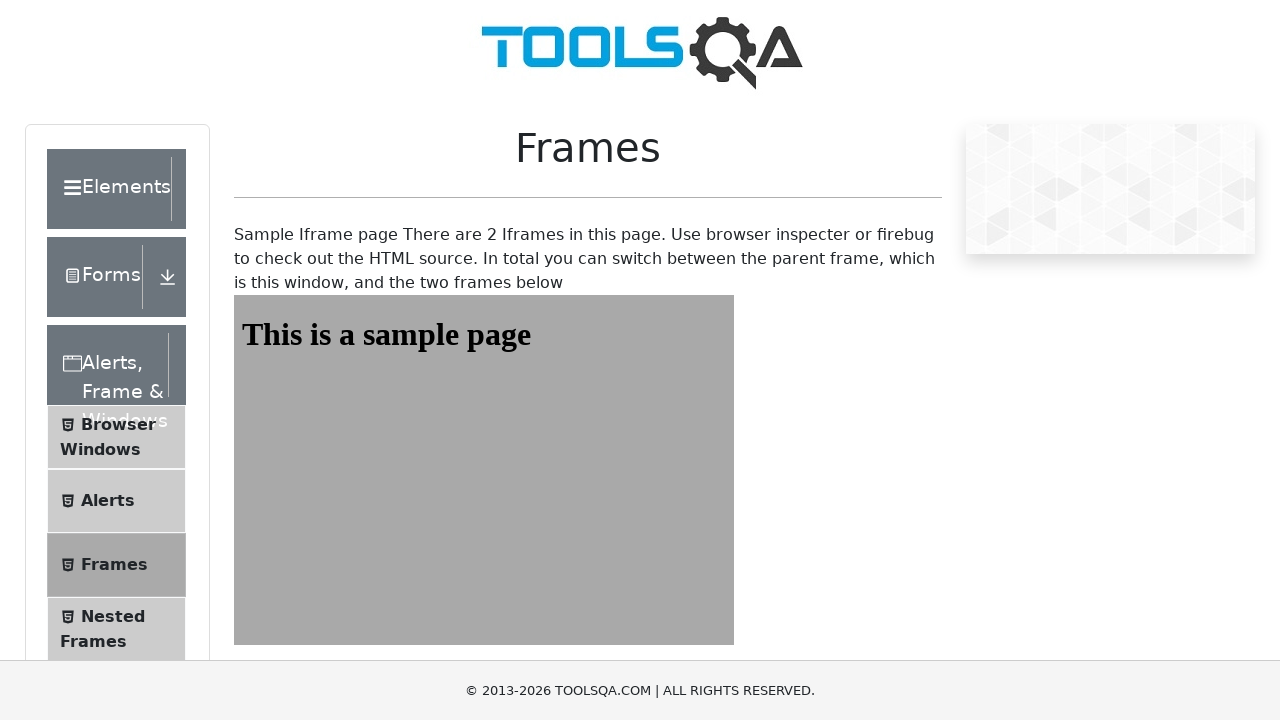